Tests navigation through product categories by clicking on Laptops category and navigating to a specific product

Starting URL: https://demoblaze.com/index.html

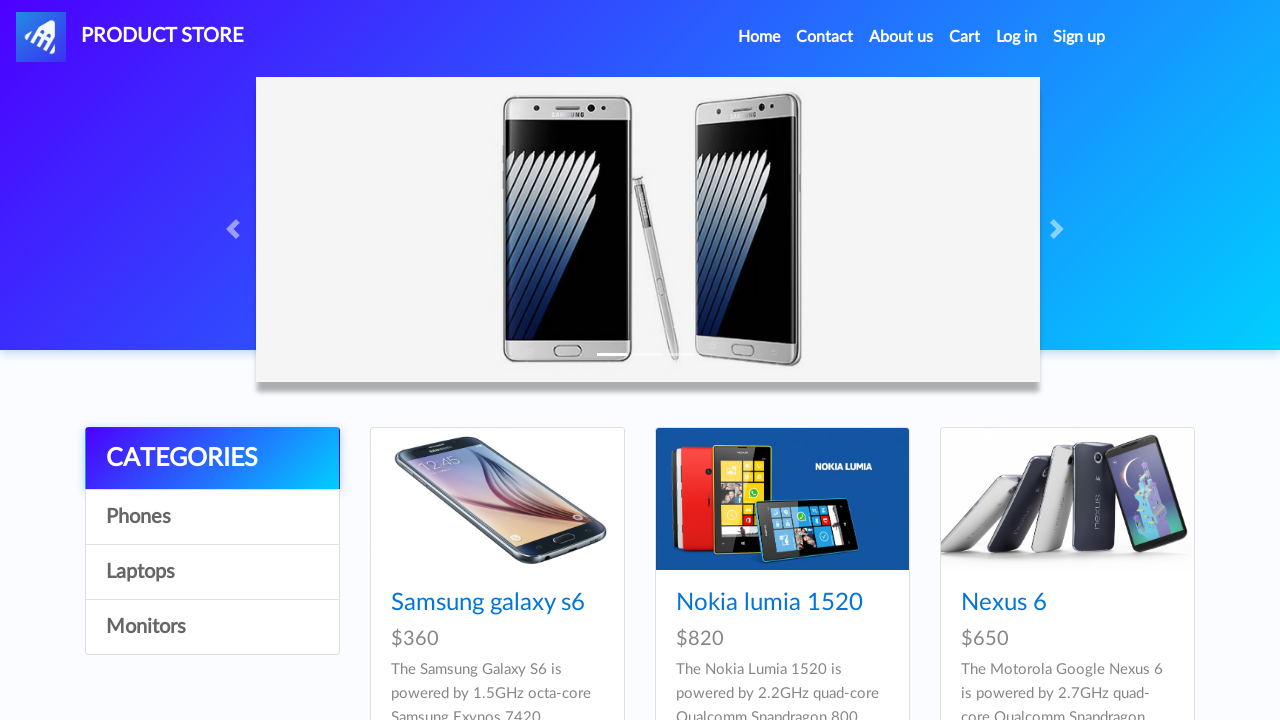

Clicked on Laptops category at (212, 572) on xpath=//a[text()='Laptops']
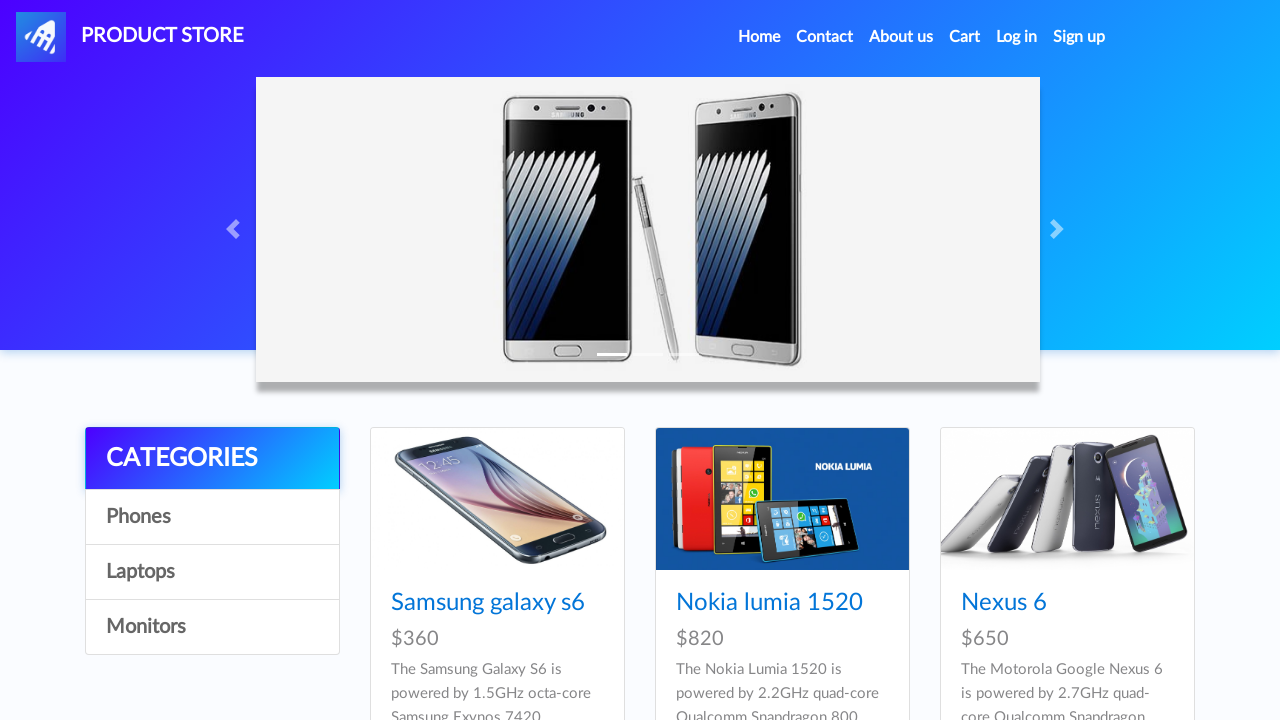

Clicked next page button at (1166, 386) on #next2
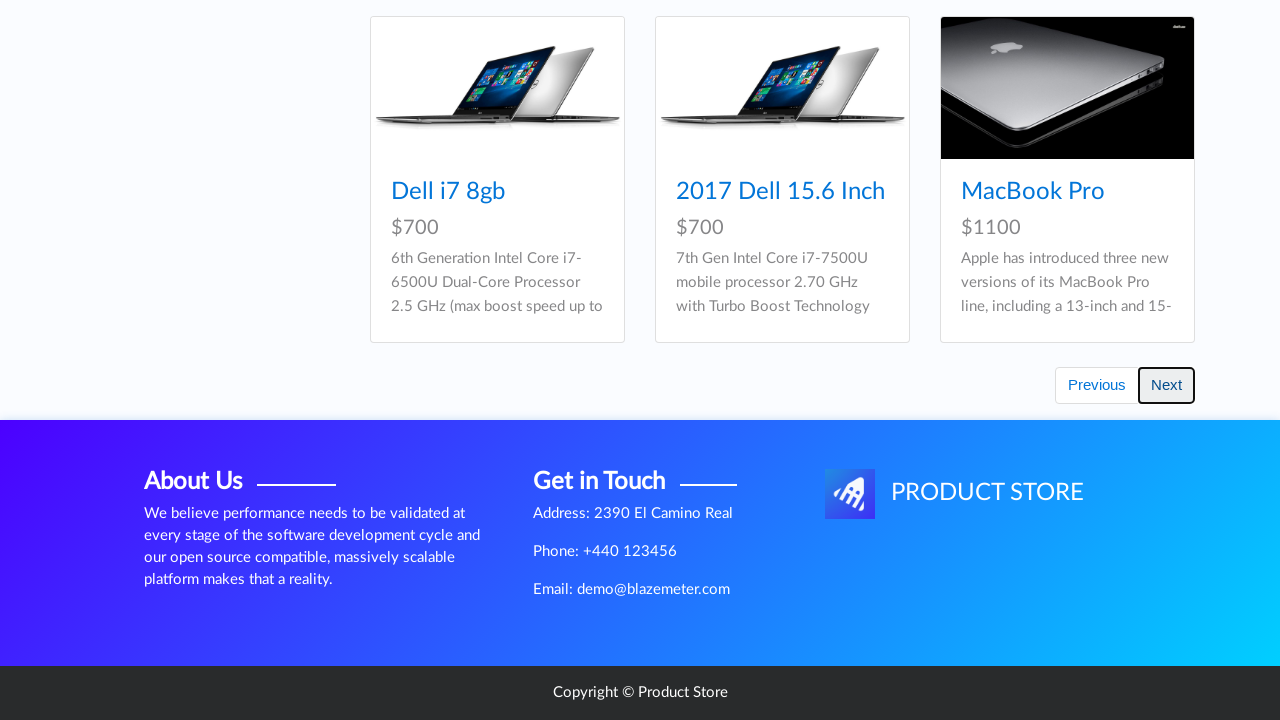

Clicked on 2017 Dell 15.6 Inch product at (496, 432) on xpath=//a[text()='2017 Dell 15.6 Inch']
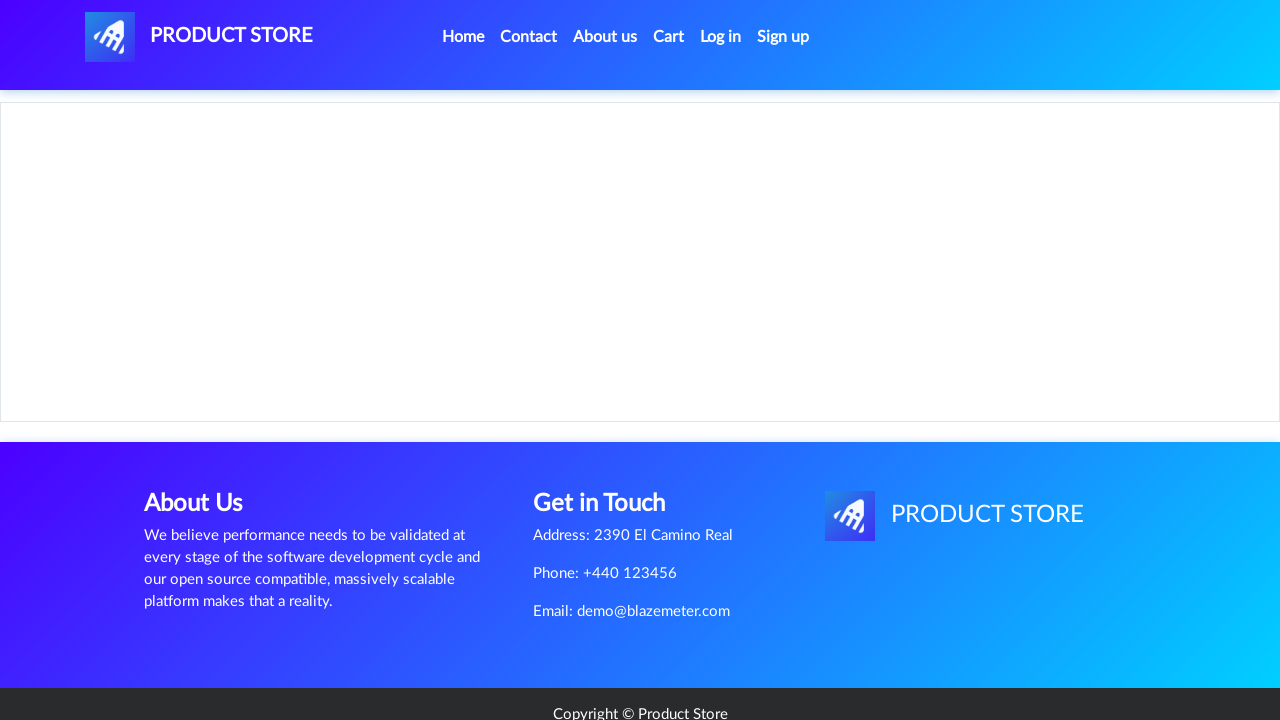

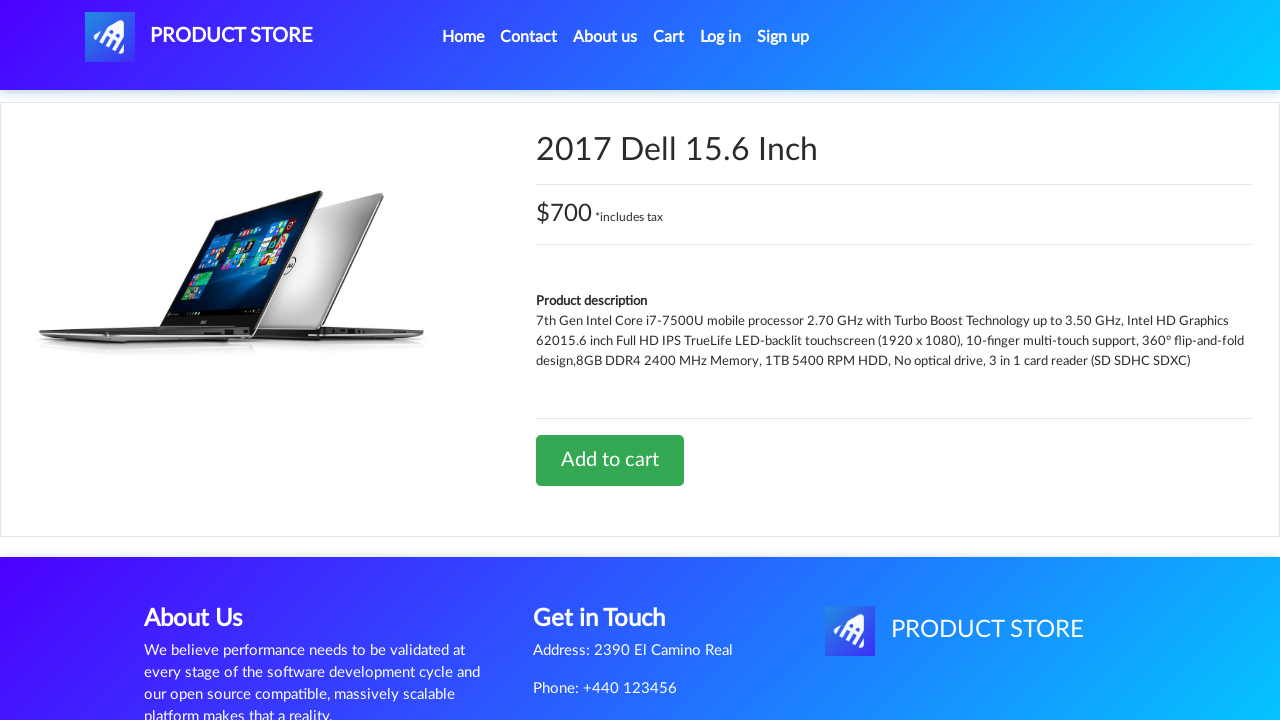